Tests canceling an edit operation on a todo task using the Escape key

Starting URL: https://todomvc4tasj.herokuapp.com/

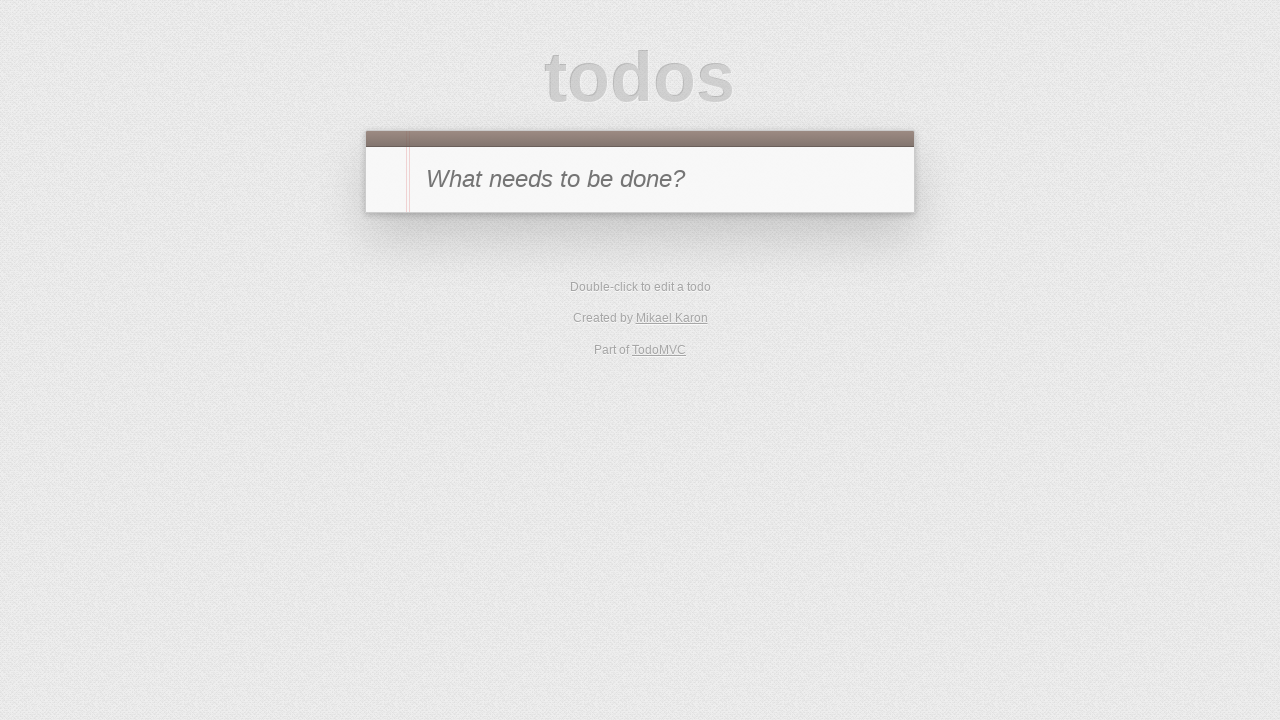

Filled new todo input with '1' on #new-todo
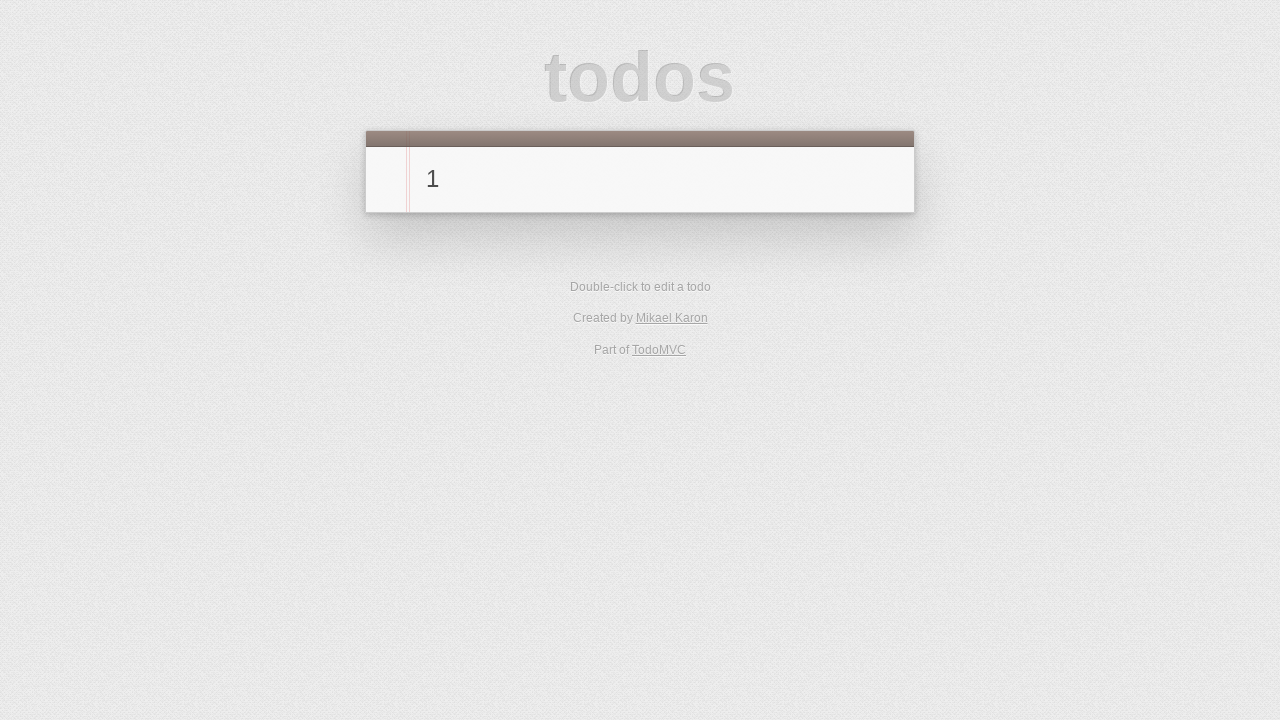

Pressed Enter to add todo task on #new-todo
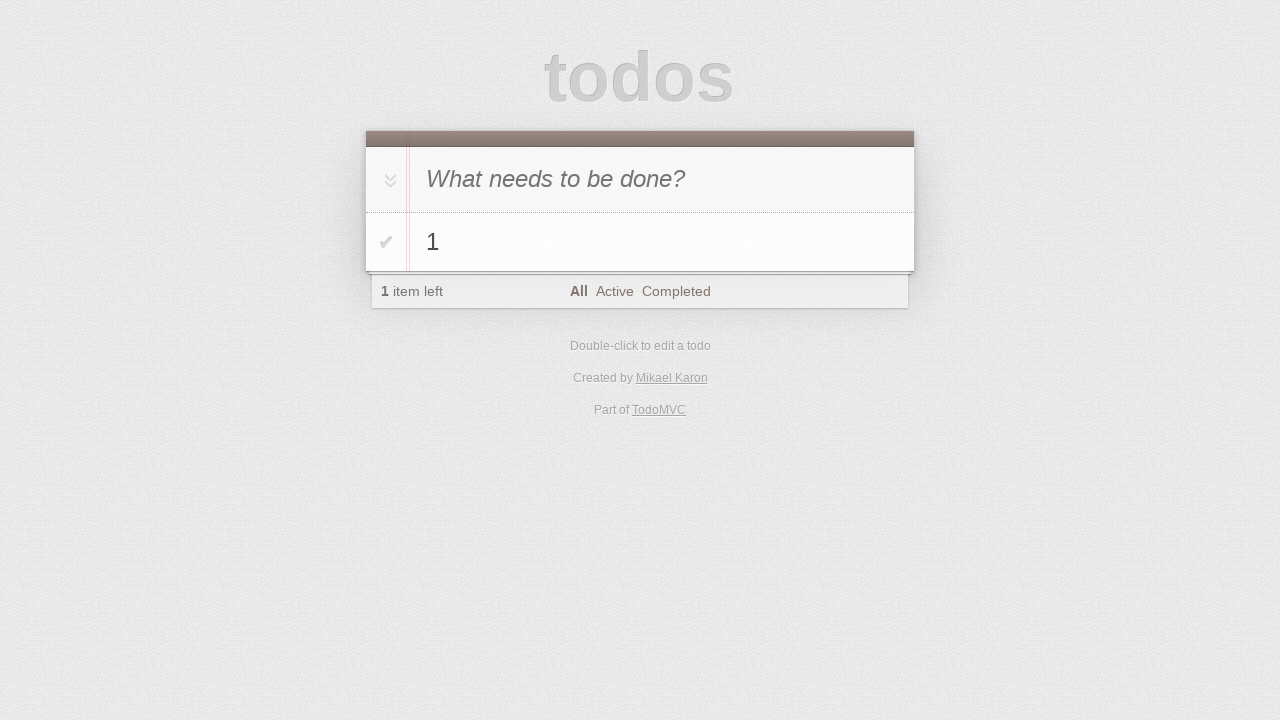

Double-clicked todo item to start editing at (640, 242) on li:has-text('1')
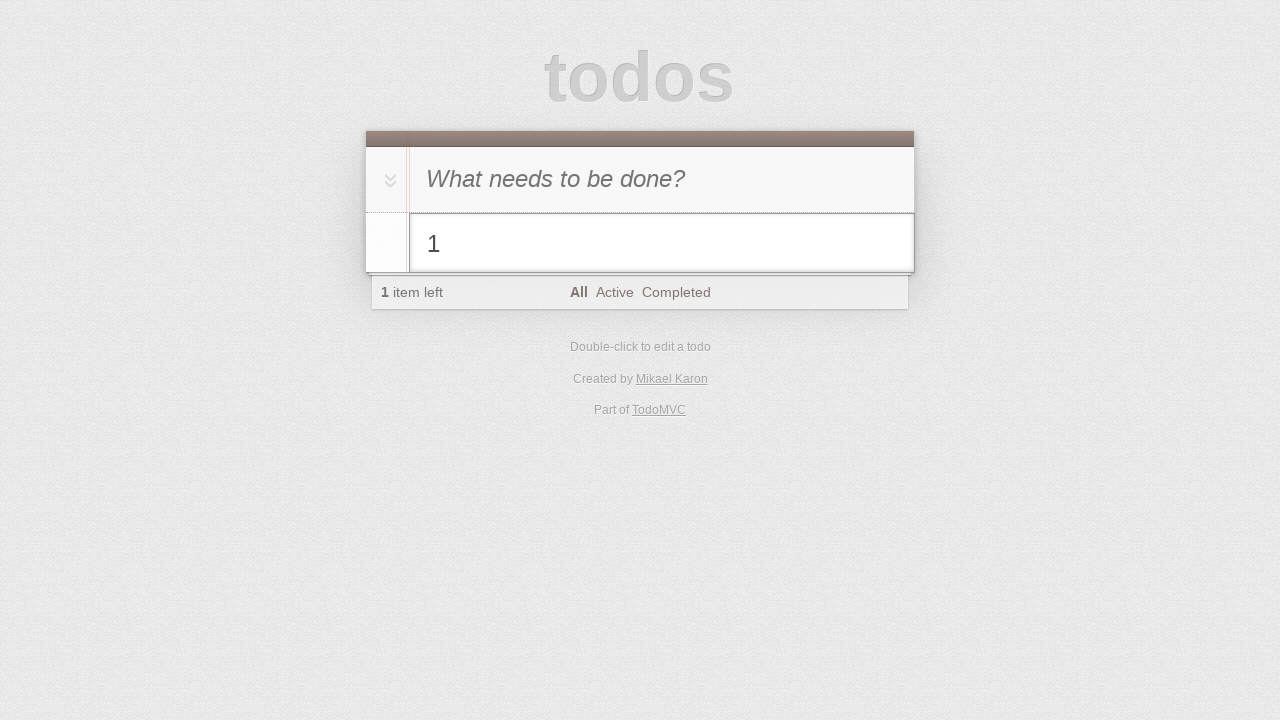

Filled edit field with 'edited' on li.editing .edit
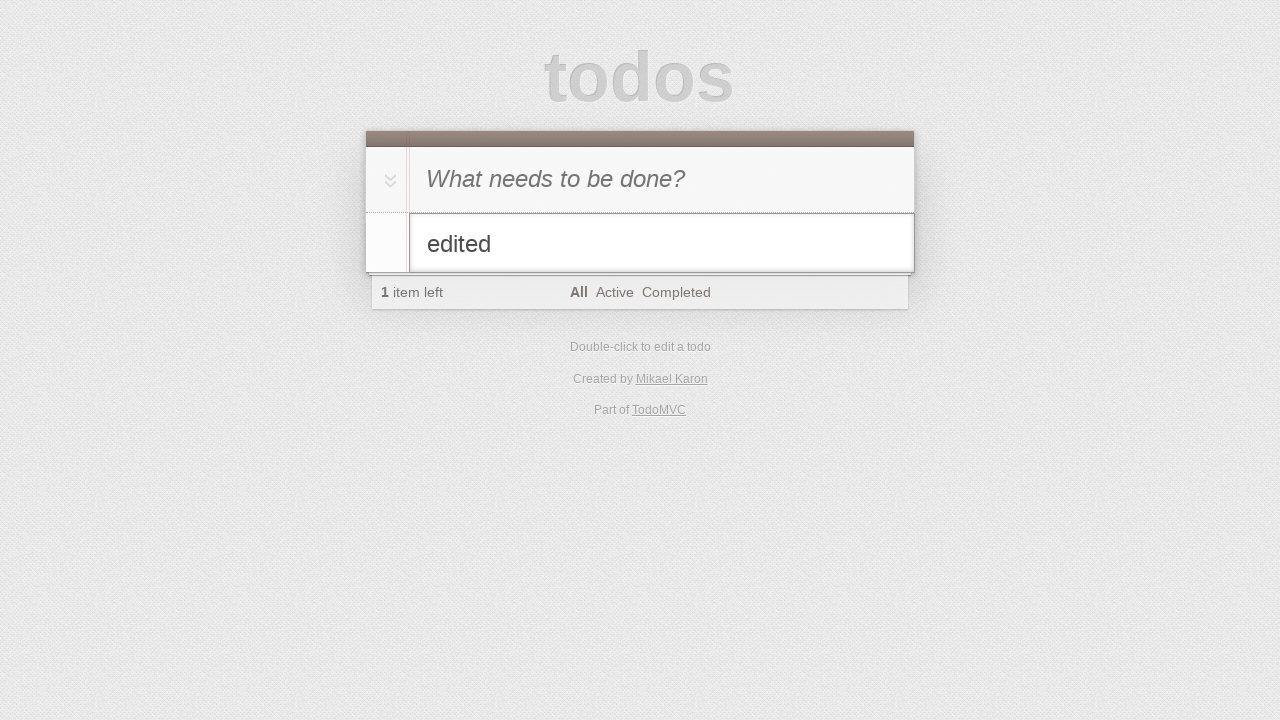

Pressed Escape to cancel edit operation on li.editing .edit
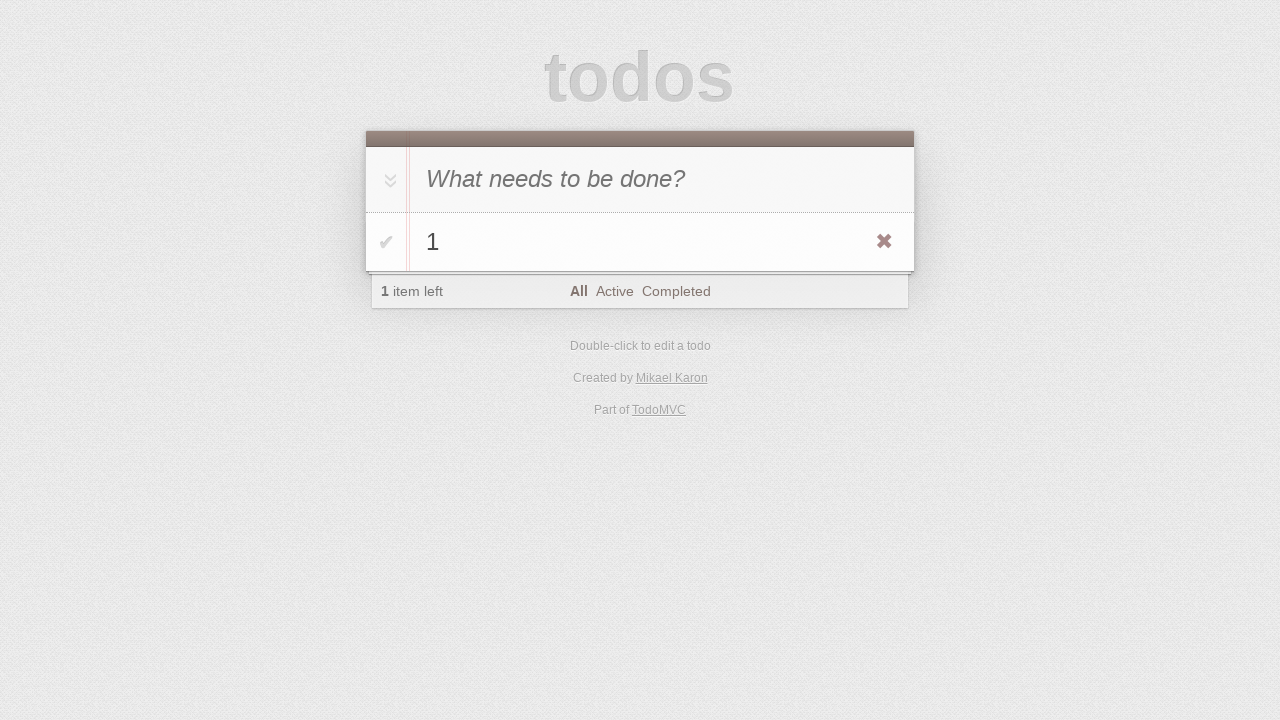

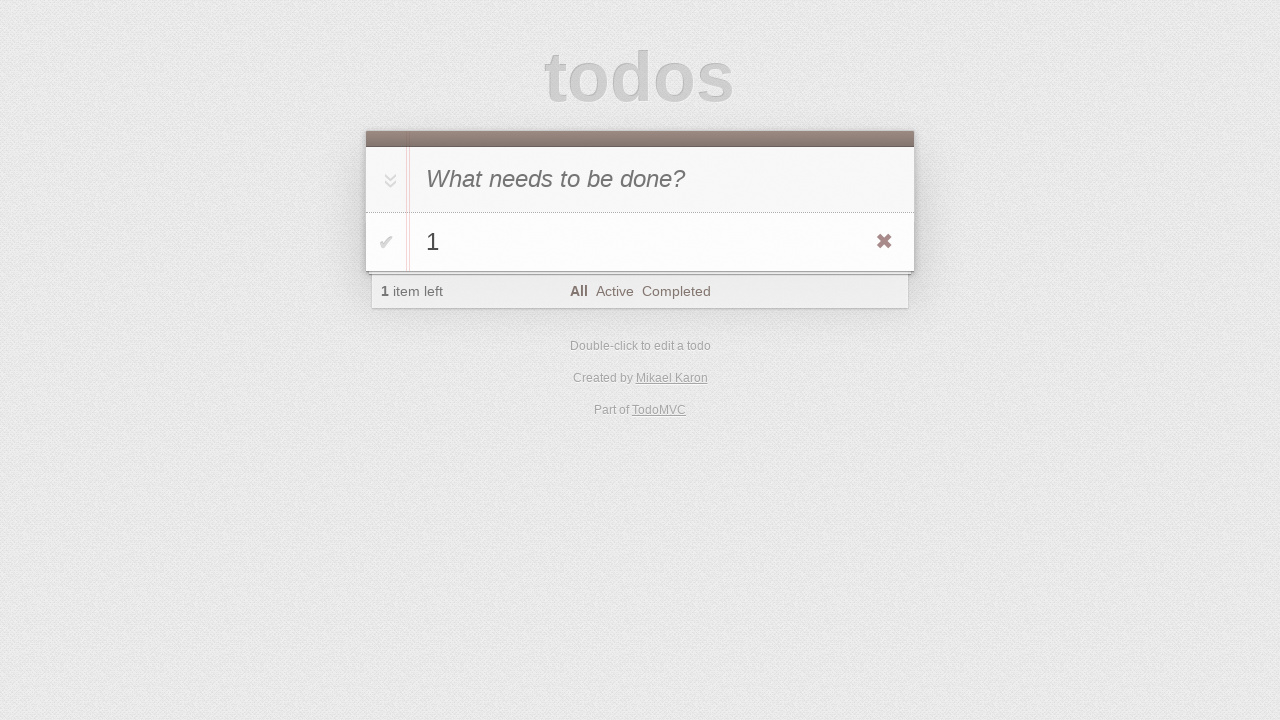